Basic browser automation test that navigates to a test automation practice website

Starting URL: https://www.testotomasyonu.com

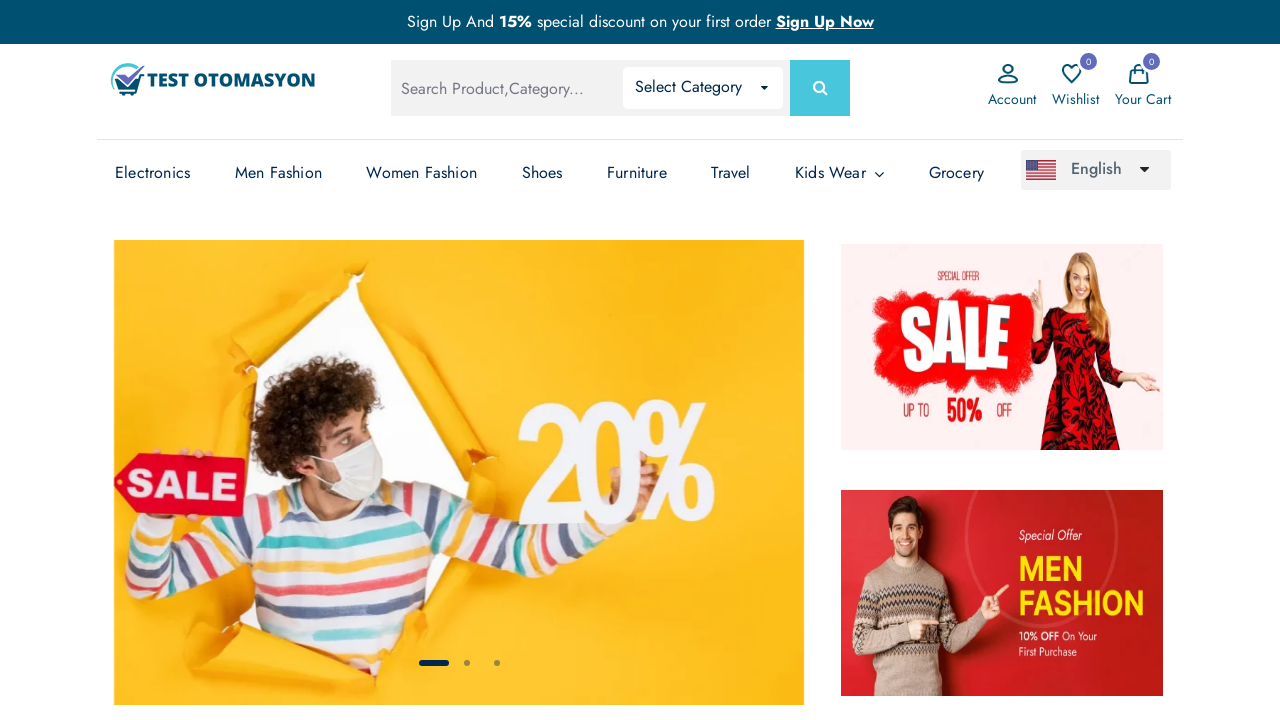

Navigated to https://www.testotomasyonu.com and waited for DOM content to load
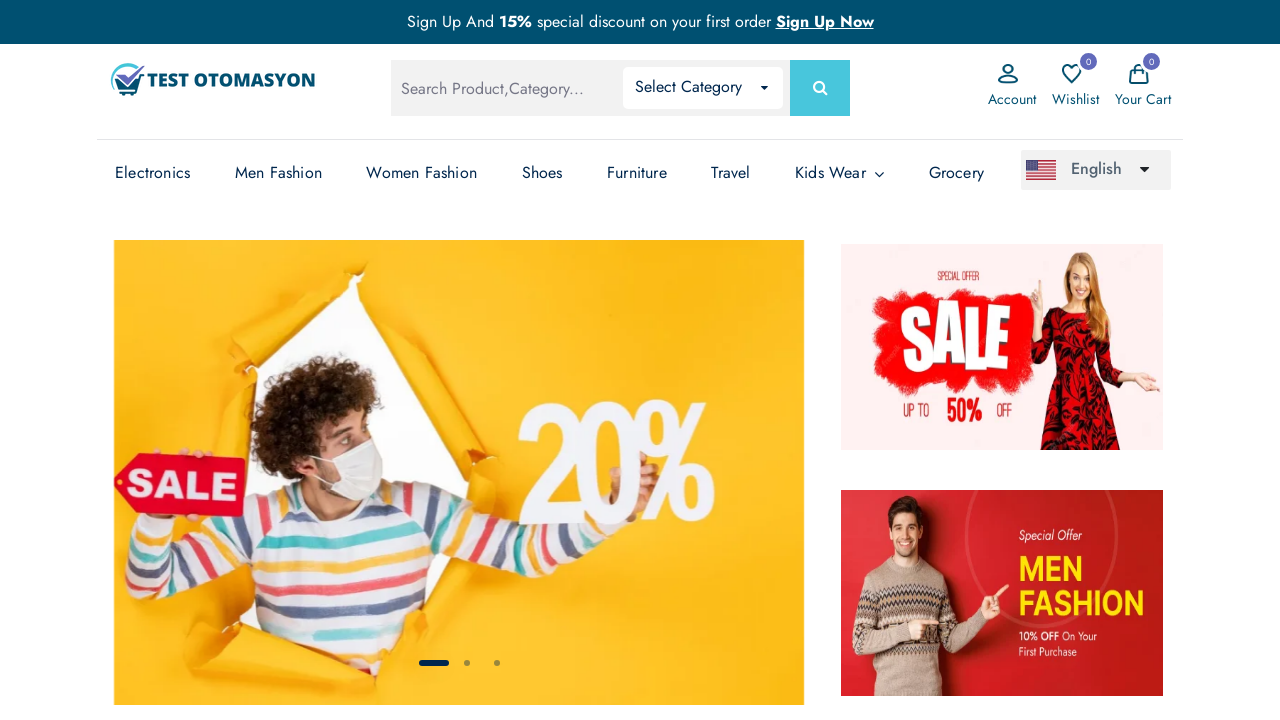

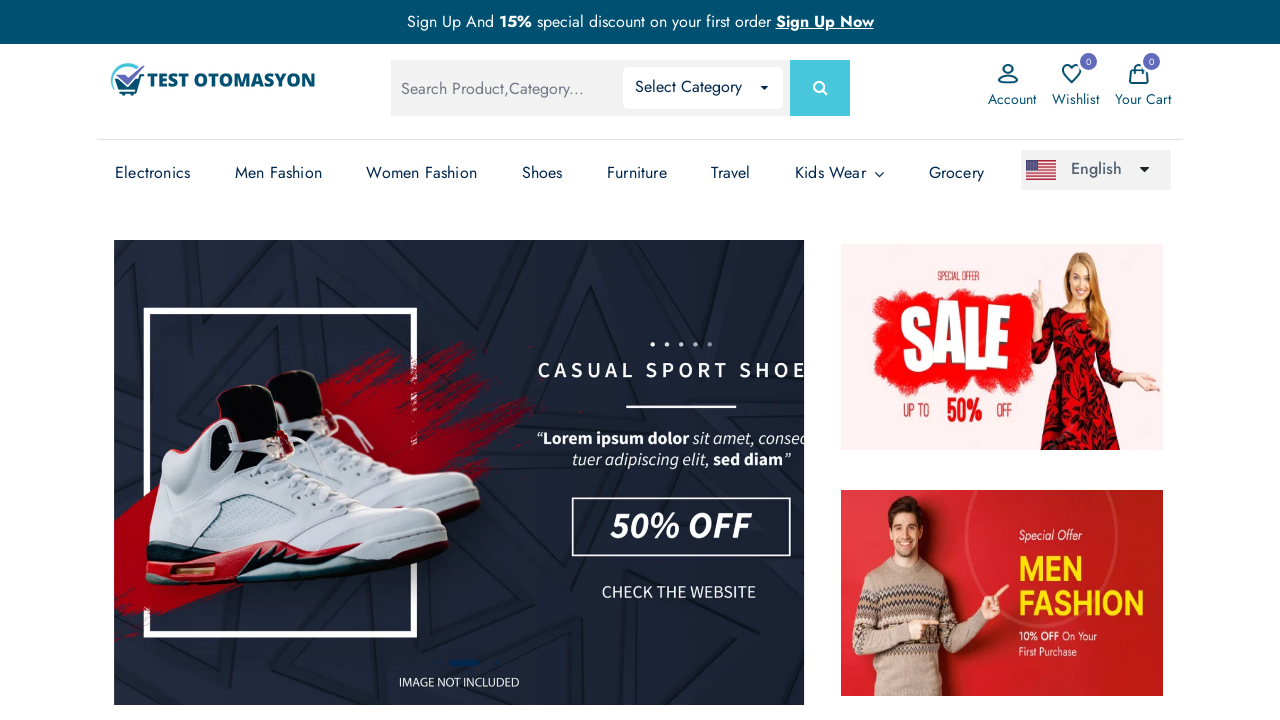